Tests radio button selection for city options in a Google Form

Starting URL: https://docs.google.com/forms/d/e/1FAIpQLSfiypnd69zhuDkjKgqvpID9kwO29UCzeCVrGGtbNPZXQok0jA/viewform

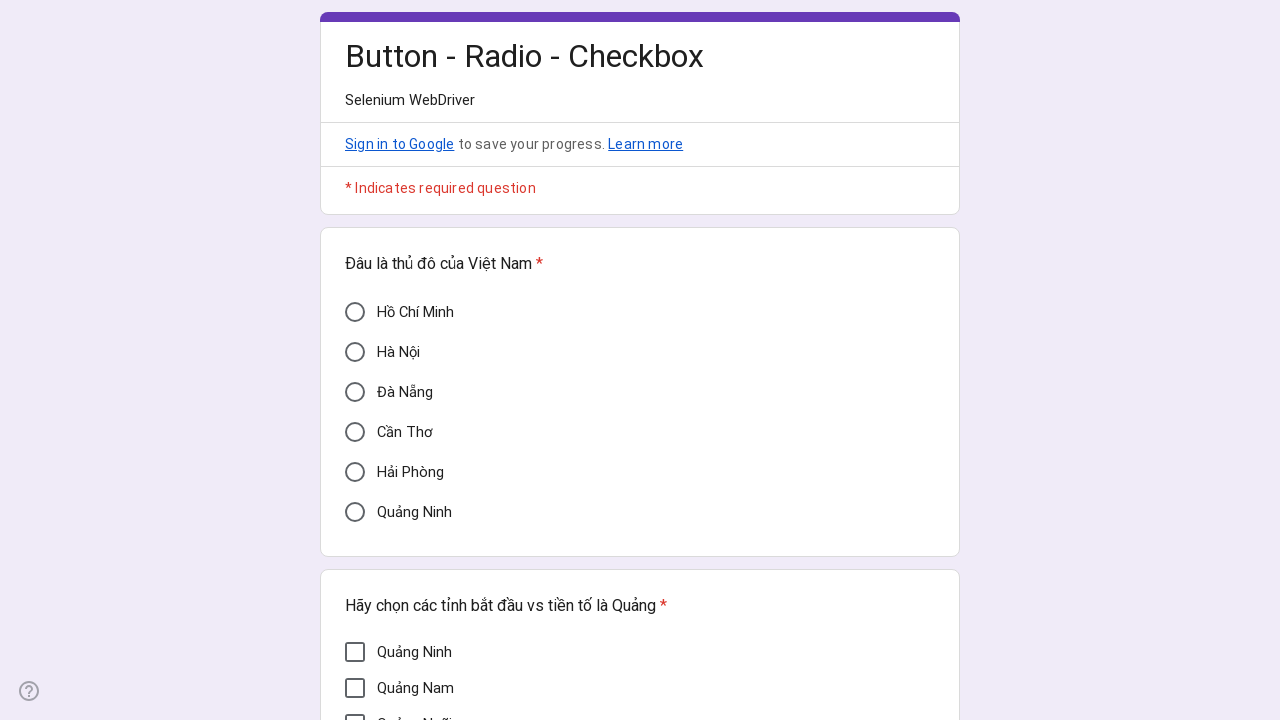

Located Hanoi radio button element
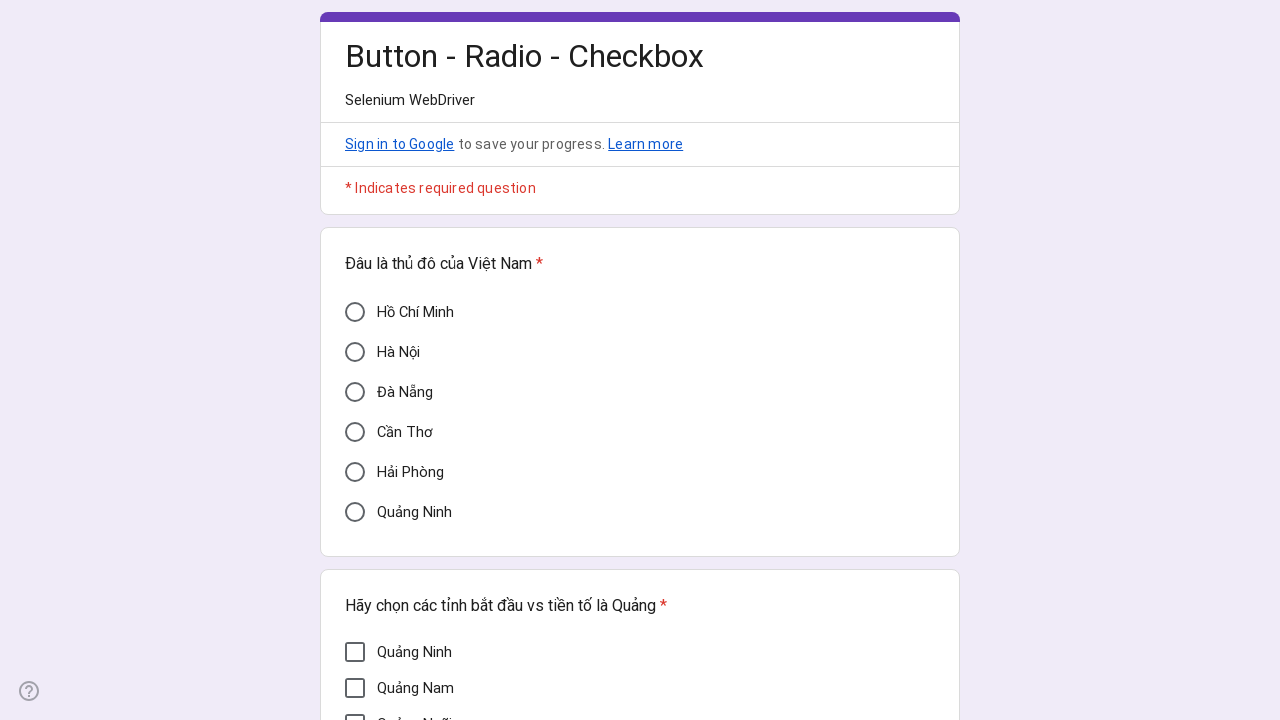

Verified Hanoi radio button is initially unchecked
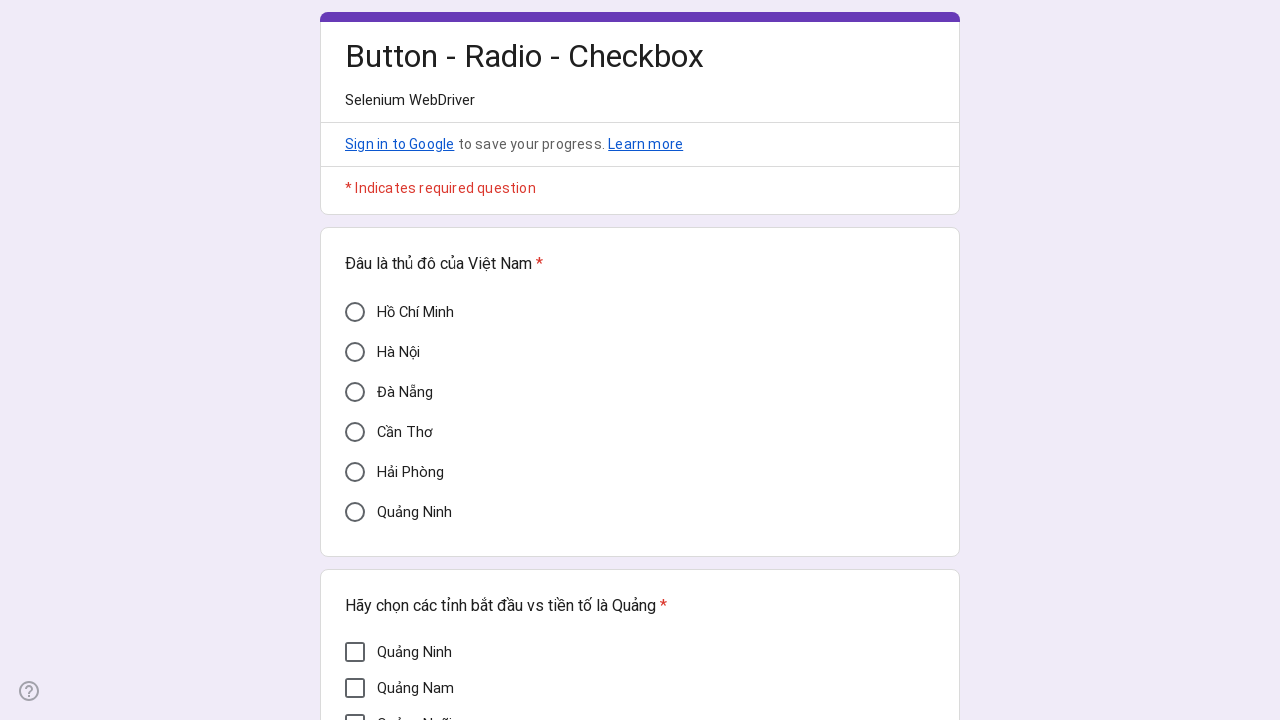

Clicked Hanoi radio button using JavaScript
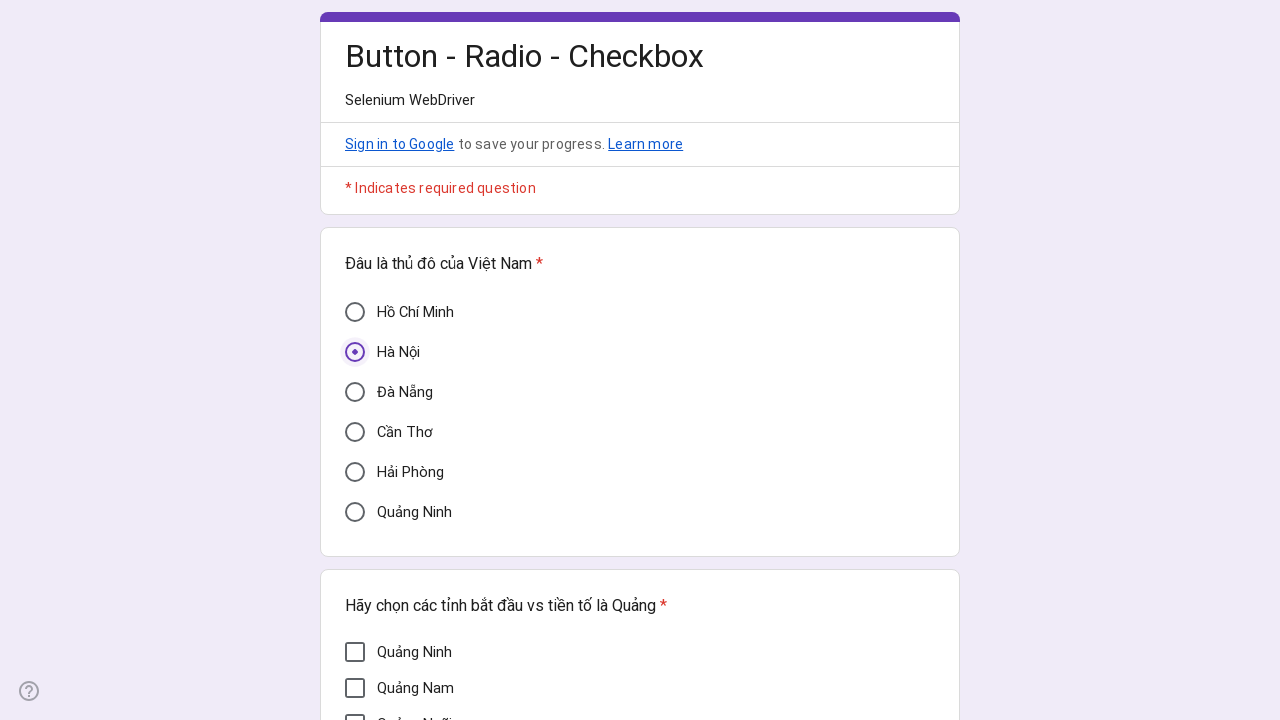

Verified Hanoi radio button is now checked
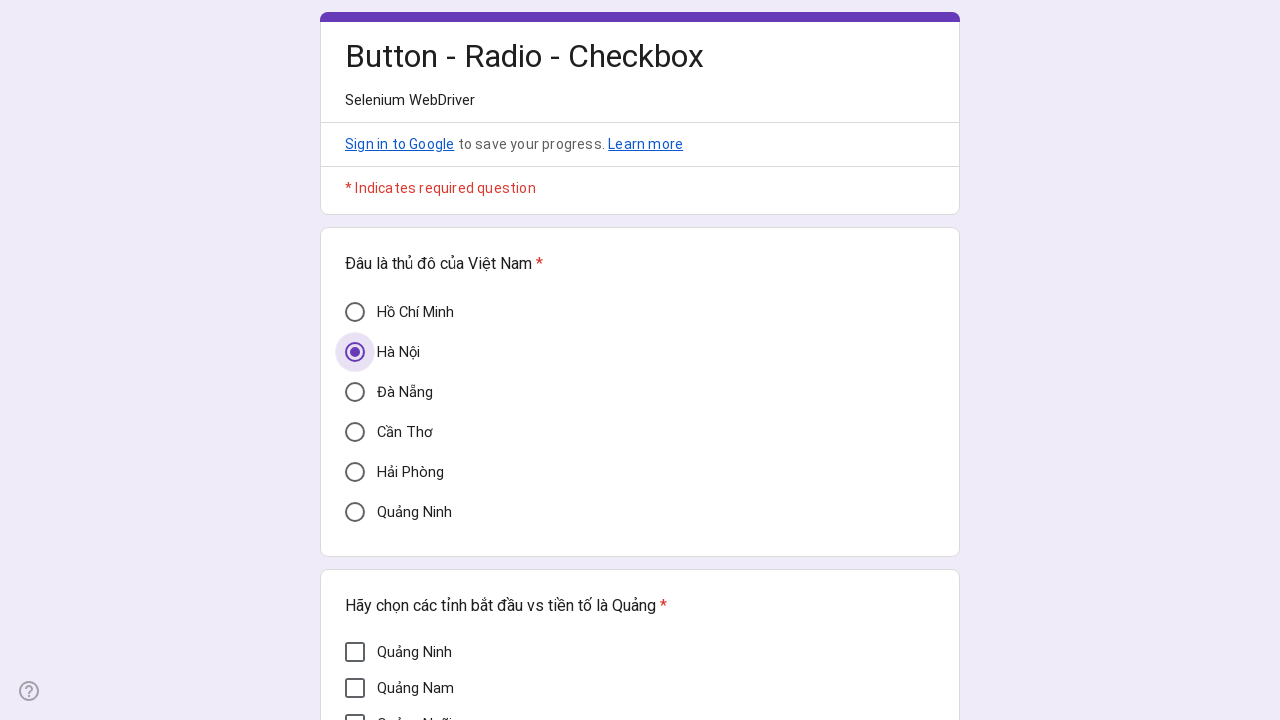

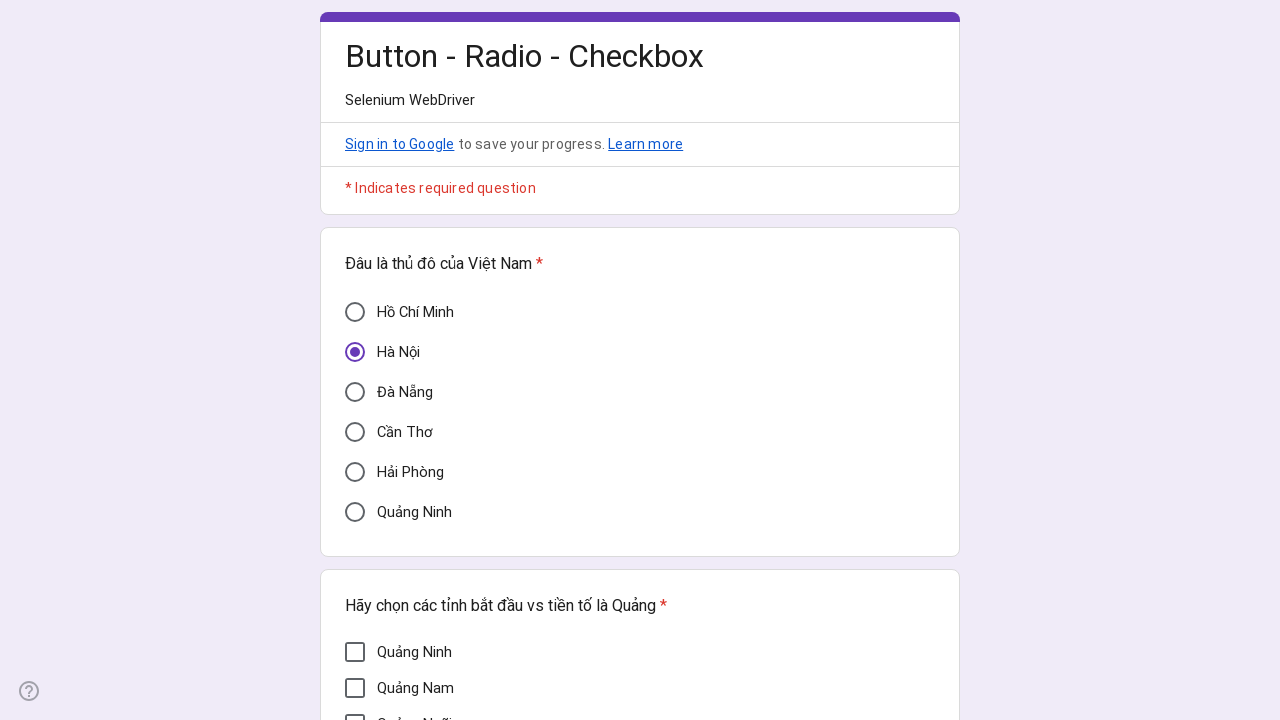